Navigates to bcncgroup.com, accepts cookies, verifies the HOME section loads, then navigates to the WHO WE ARE section and verifies text content in div elements with class "text" is visible.

Starting URL: https://bcncgroup.com/

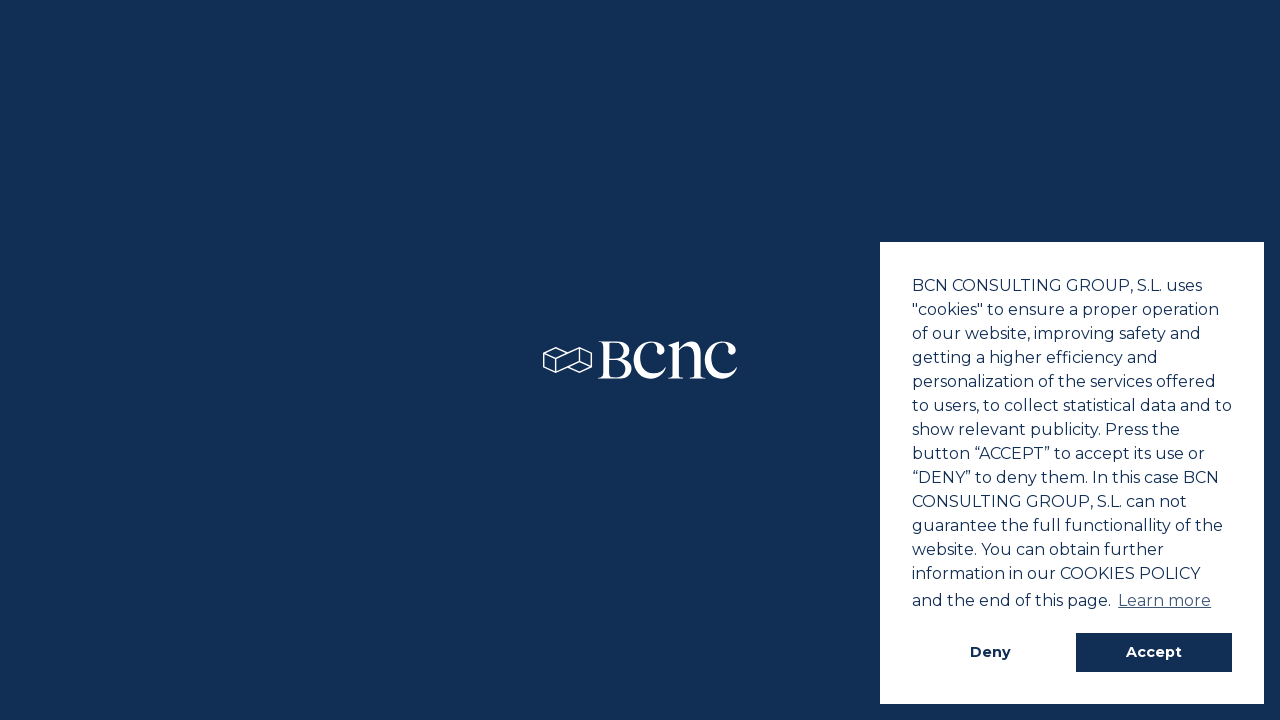

HOME page loaded - h1 element detected
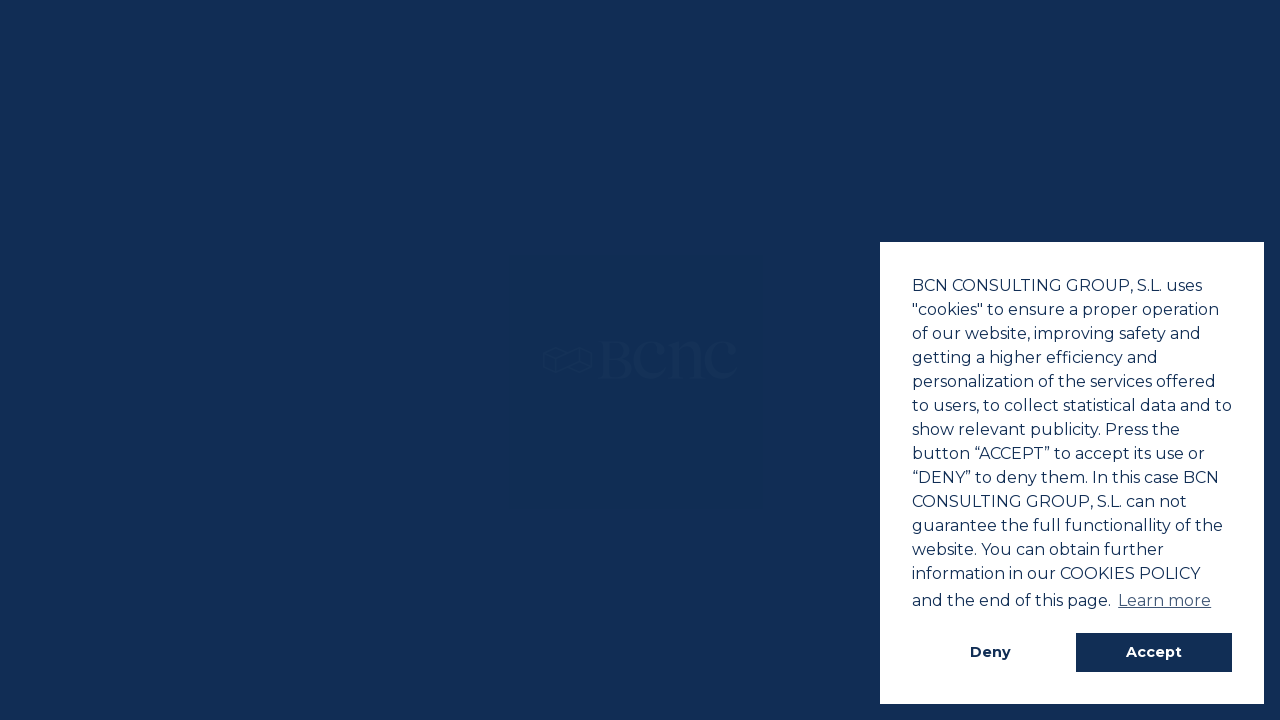

Clicked Accept button to accept cookies at (1072, 445) on text=Accept
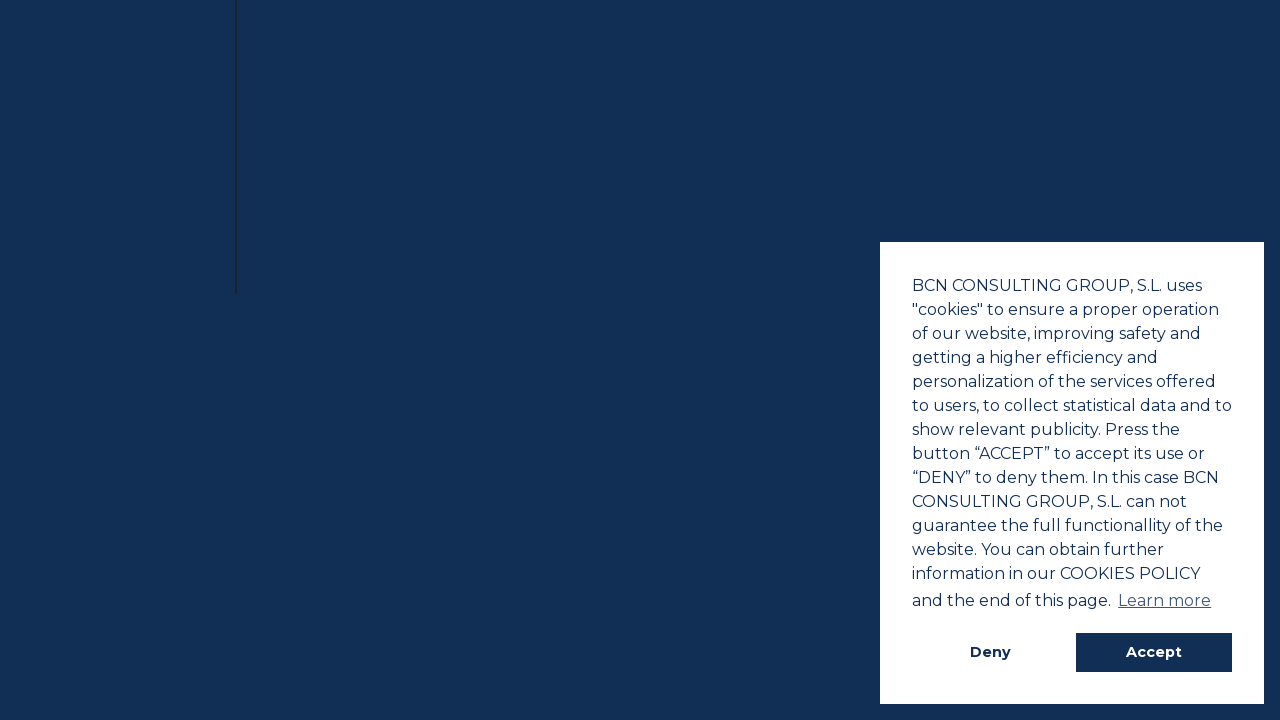

Text divs are visible in HOME section
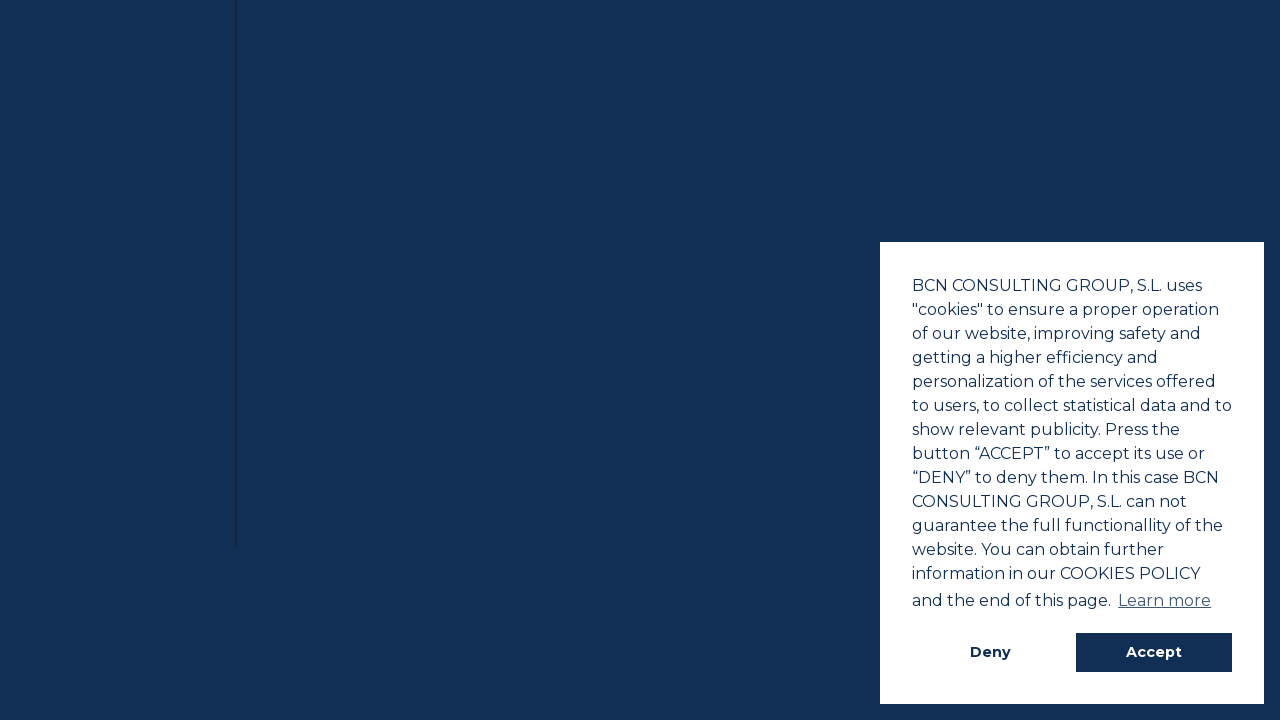

Clicked WHO WE ARE navigation link at (119, 294) on a[href='https://bcncgroup.com/who-we-are/']
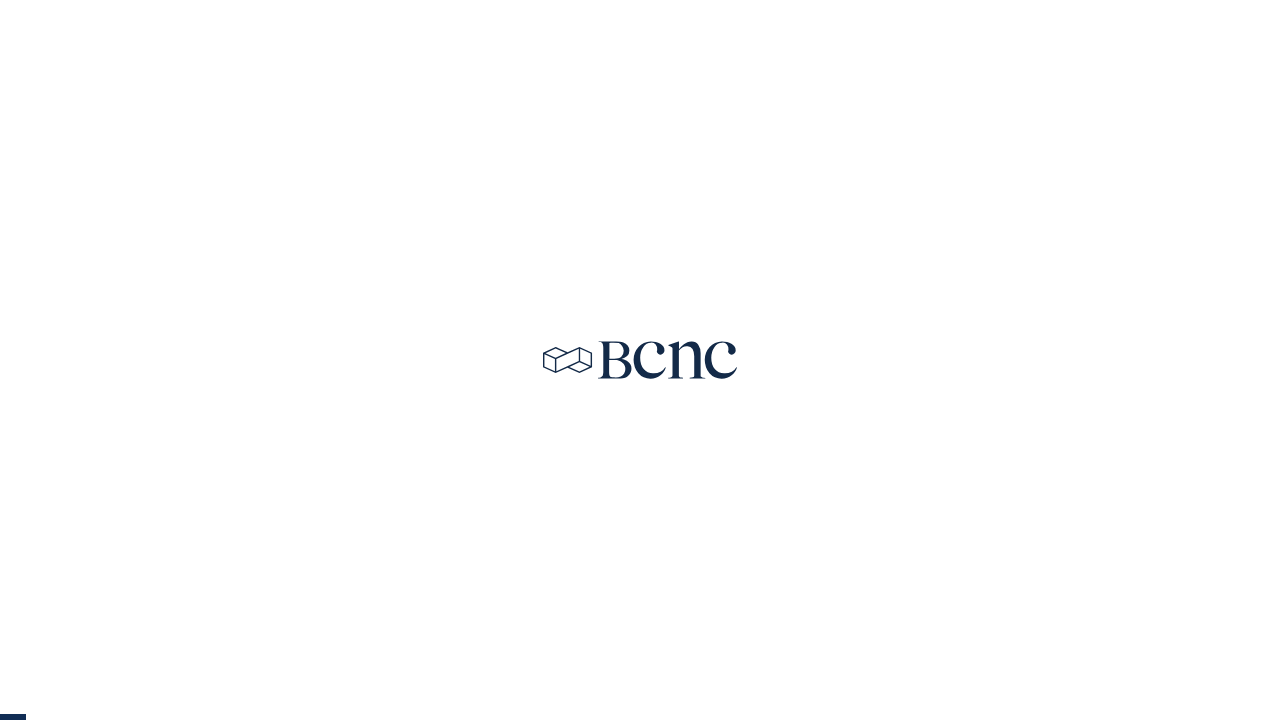

WHO WE ARE page loaded - text divs are visible
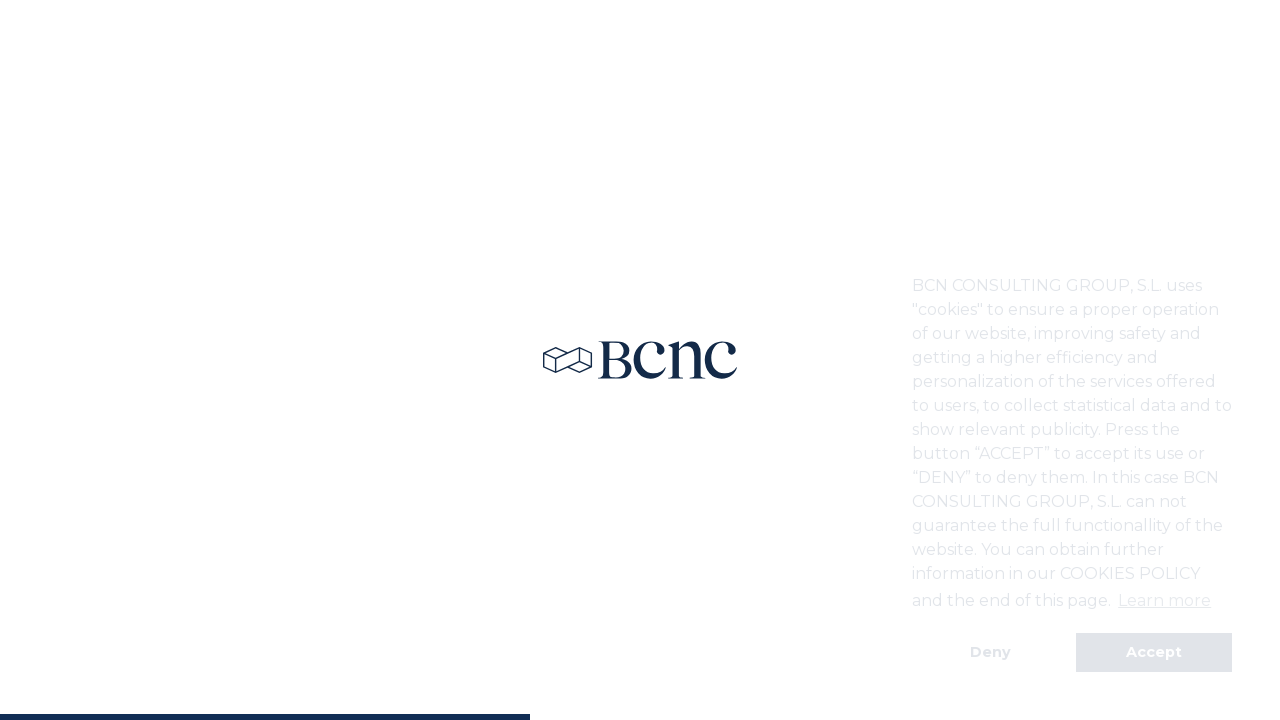

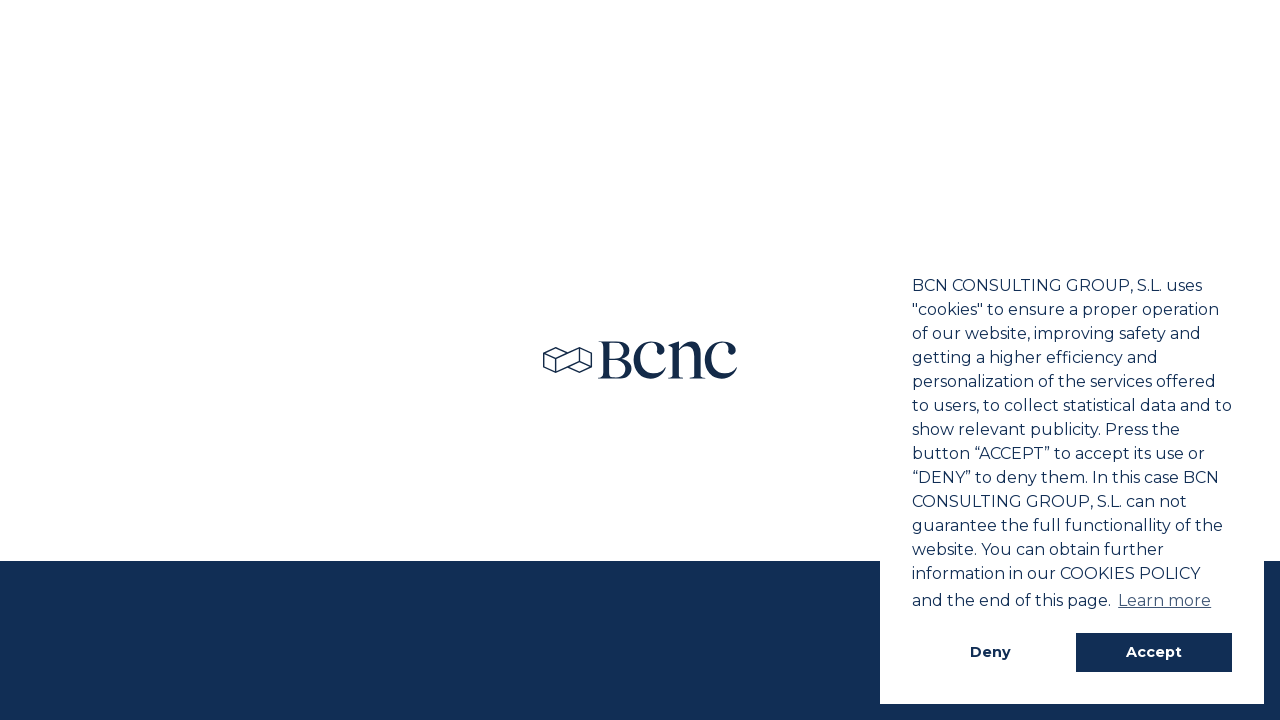